Navigates to a page with many elements and highlights a specific element by temporarily adding a red dashed border around it using JavaScript execution.

Starting URL: http://the-internet.herokuapp.com/large

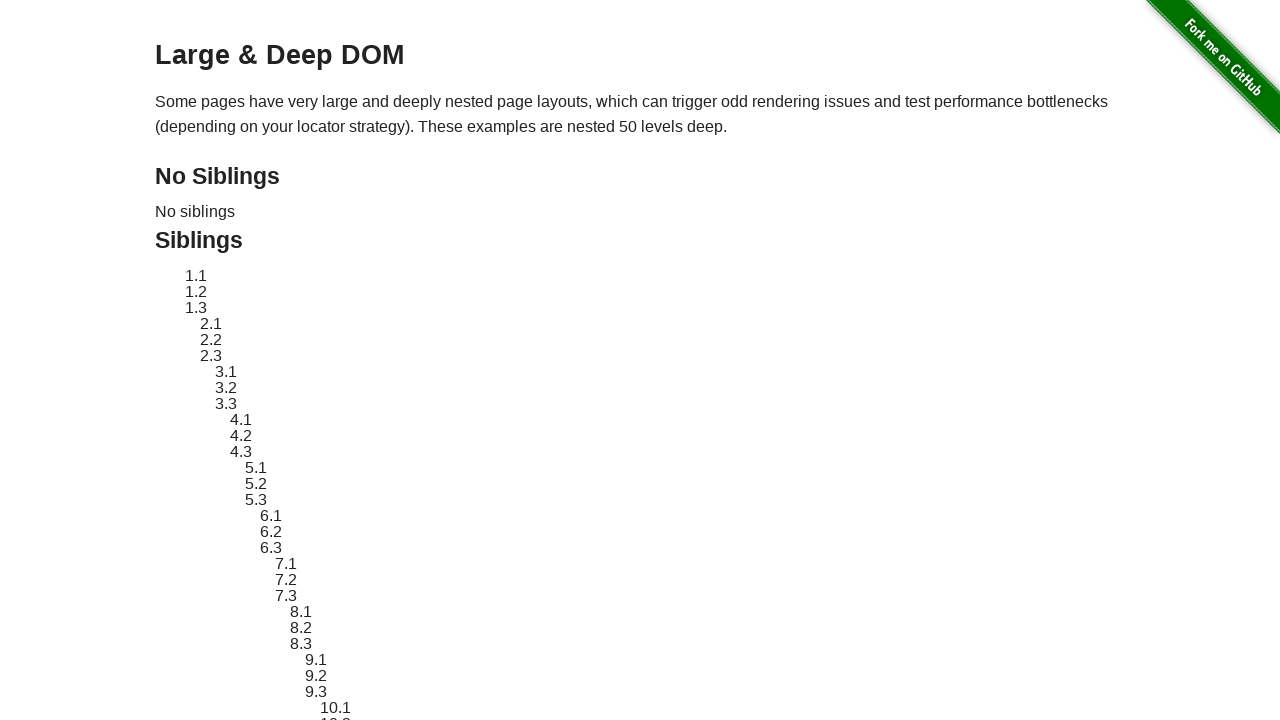

Navigated to the large page
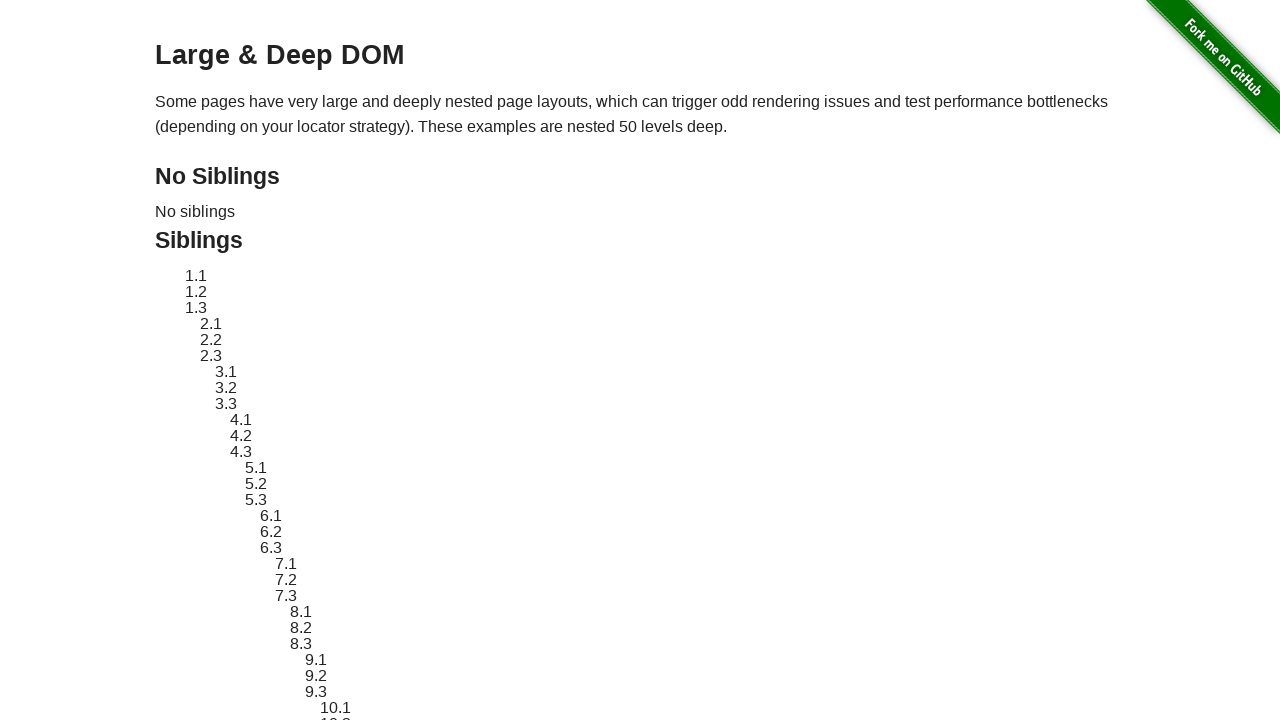

Located target element with ID 'sibling-2.3'
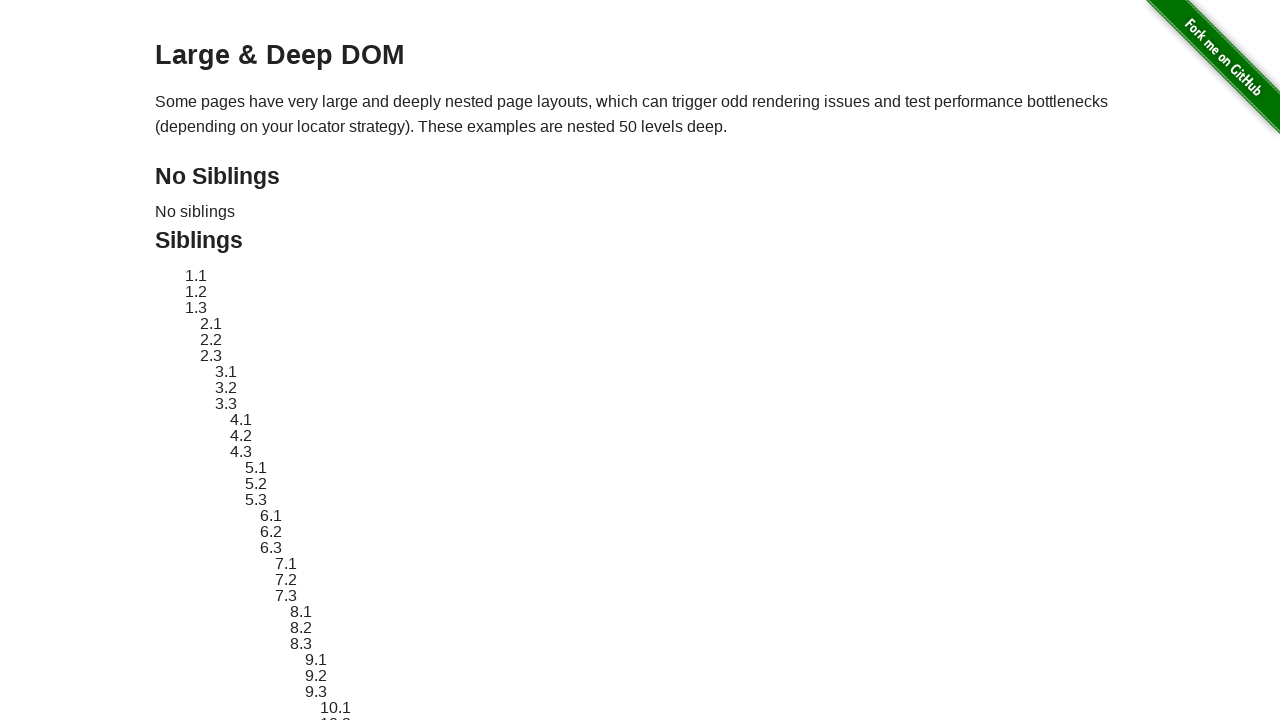

Retrieved original style attribute from target element
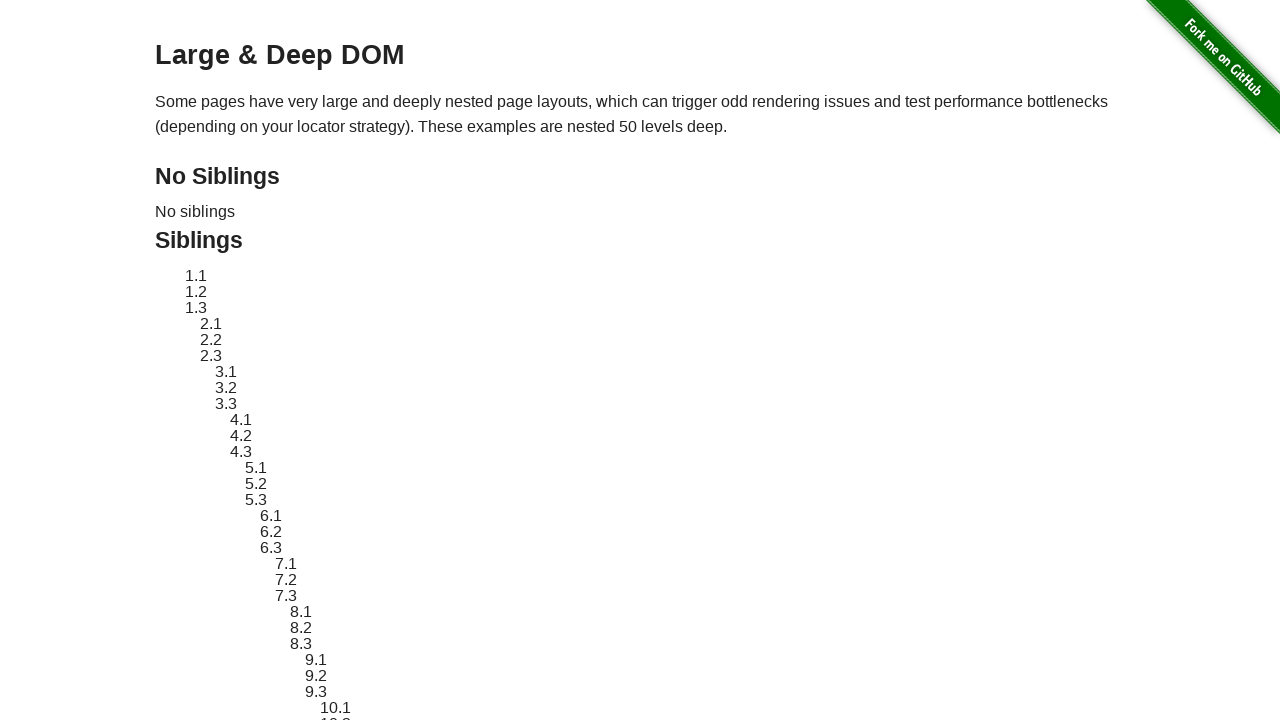

Applied red dashed border highlight to target element
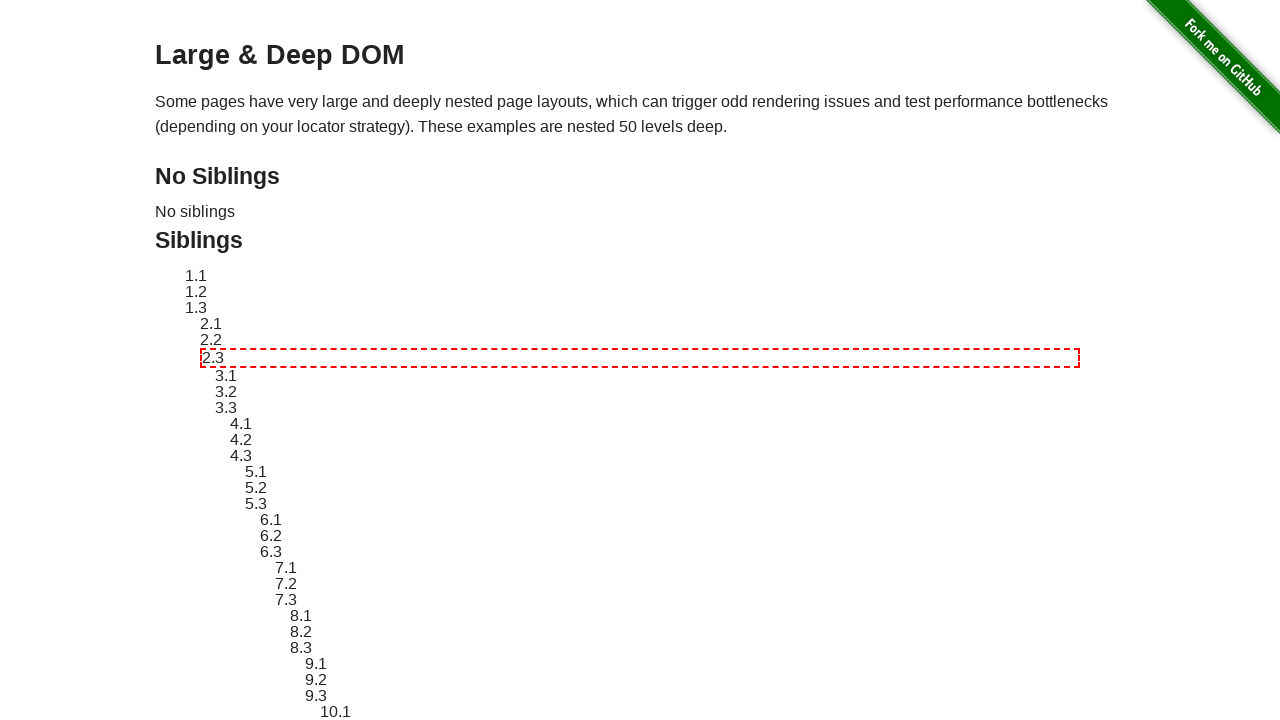

Waited 2 seconds to display the highlight
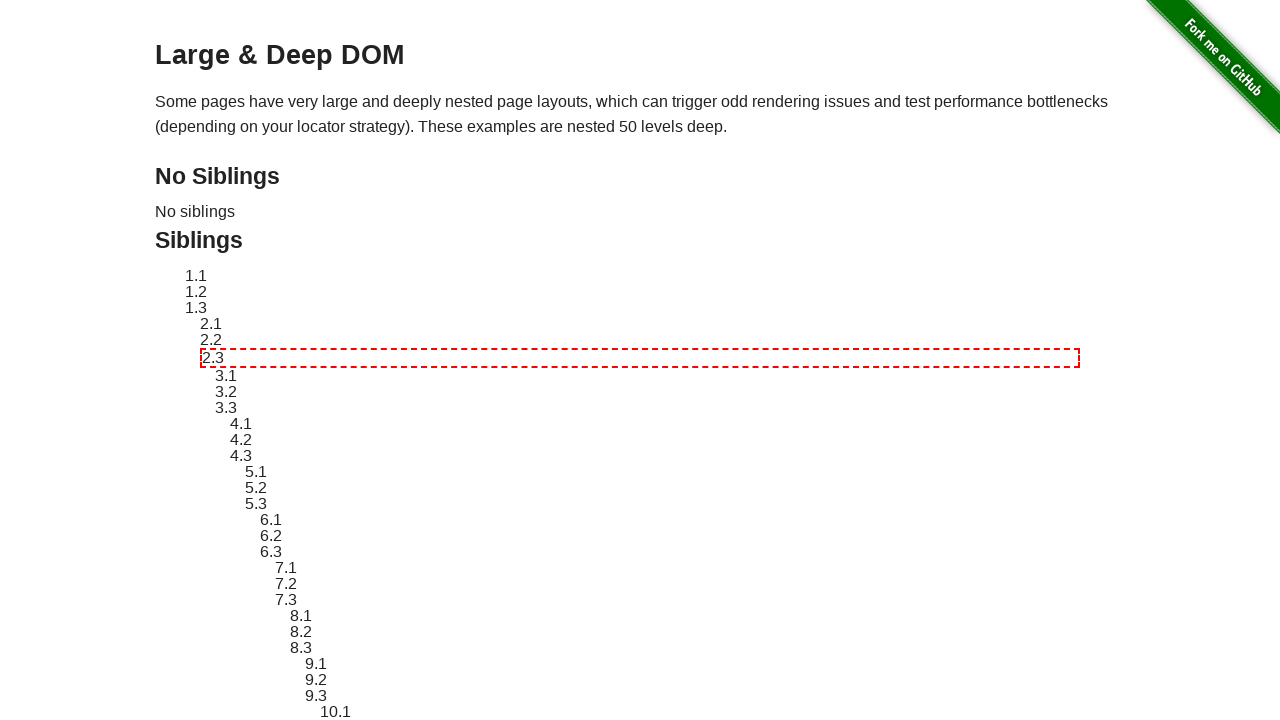

Reverted target element to original style
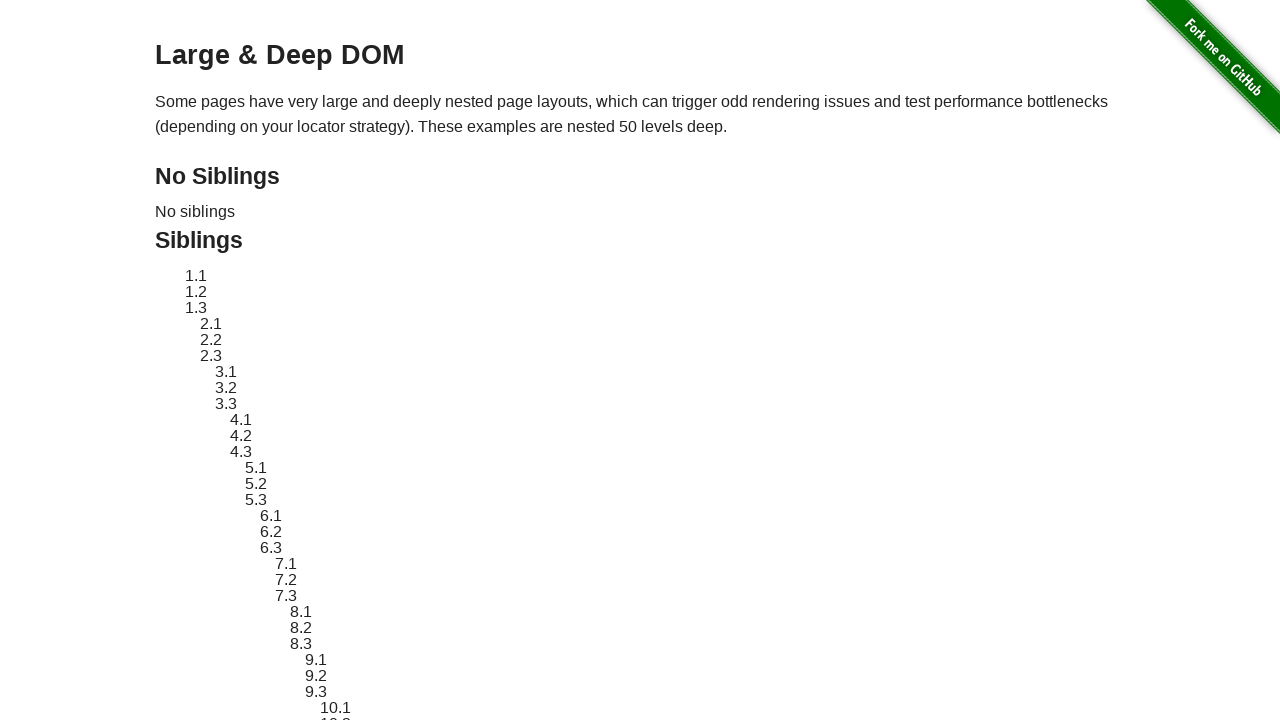

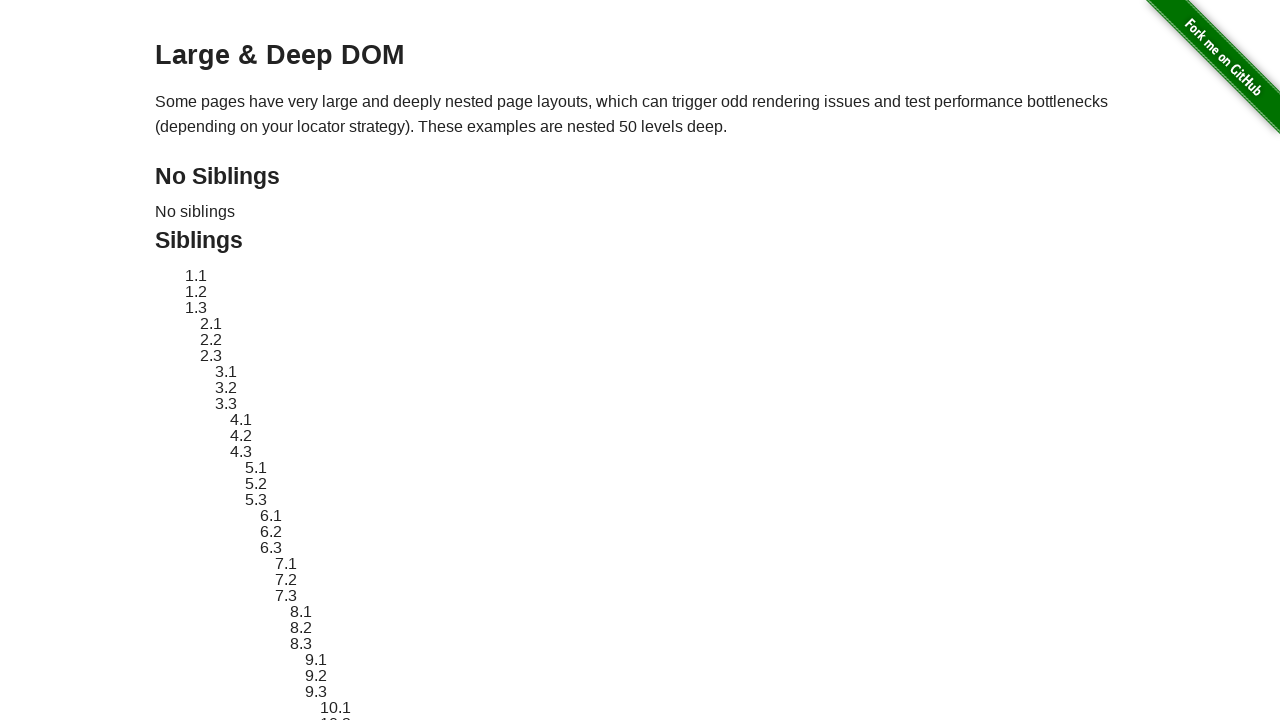